Tests drag and drop functionality on jQuery UI demo page by dragging an element to a target drop zone within an iframe

Starting URL: https://jqueryui.com/droppable/

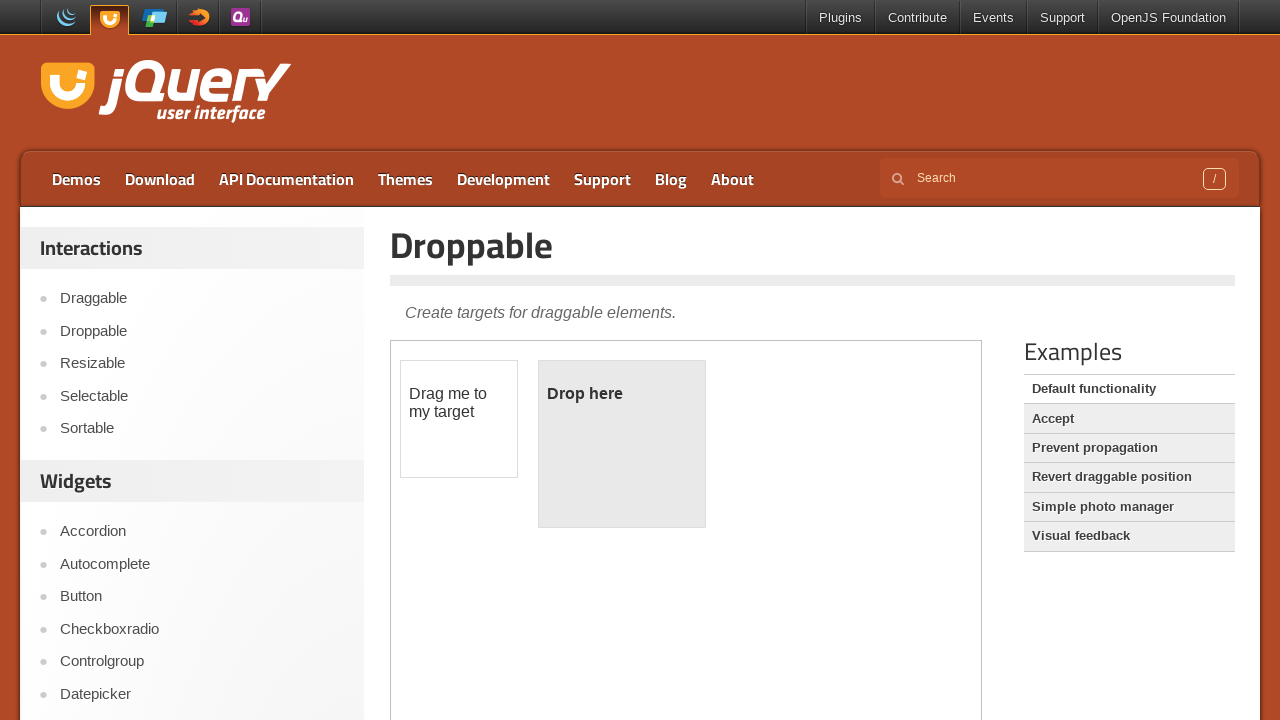

Located the demo iframe containing drag and drop elements
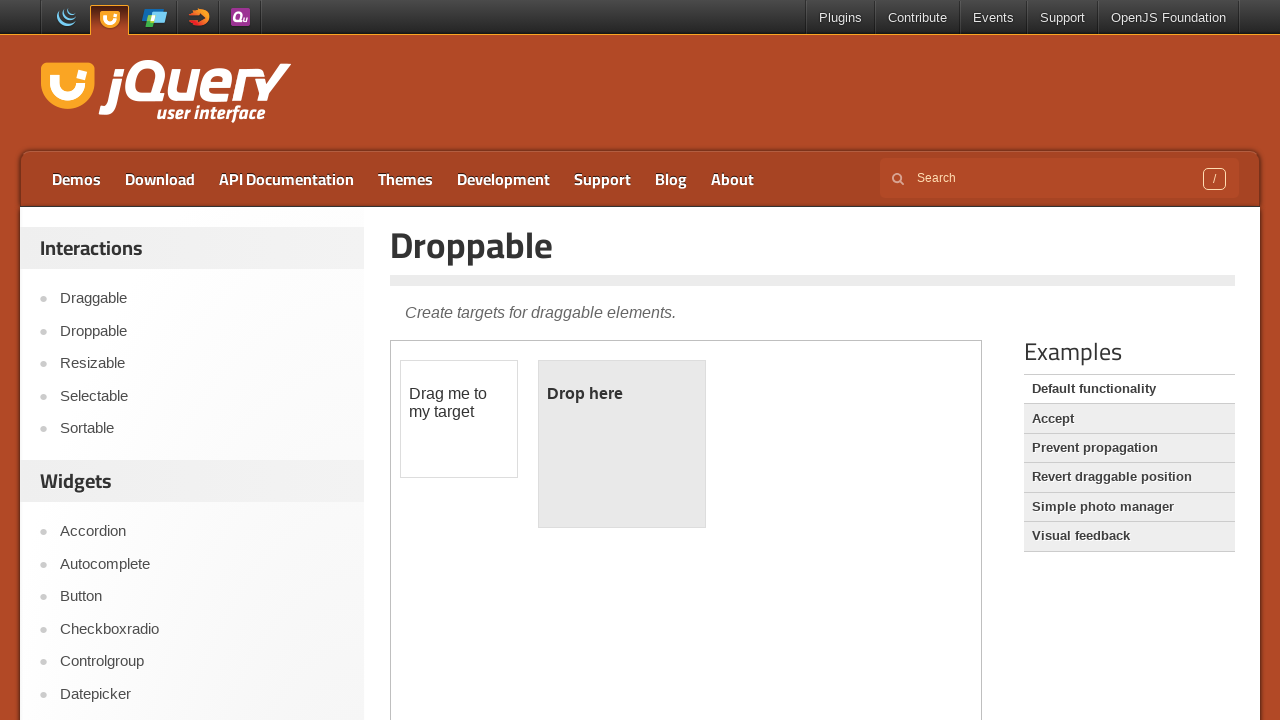

Located the draggable element with ID 'draggable'
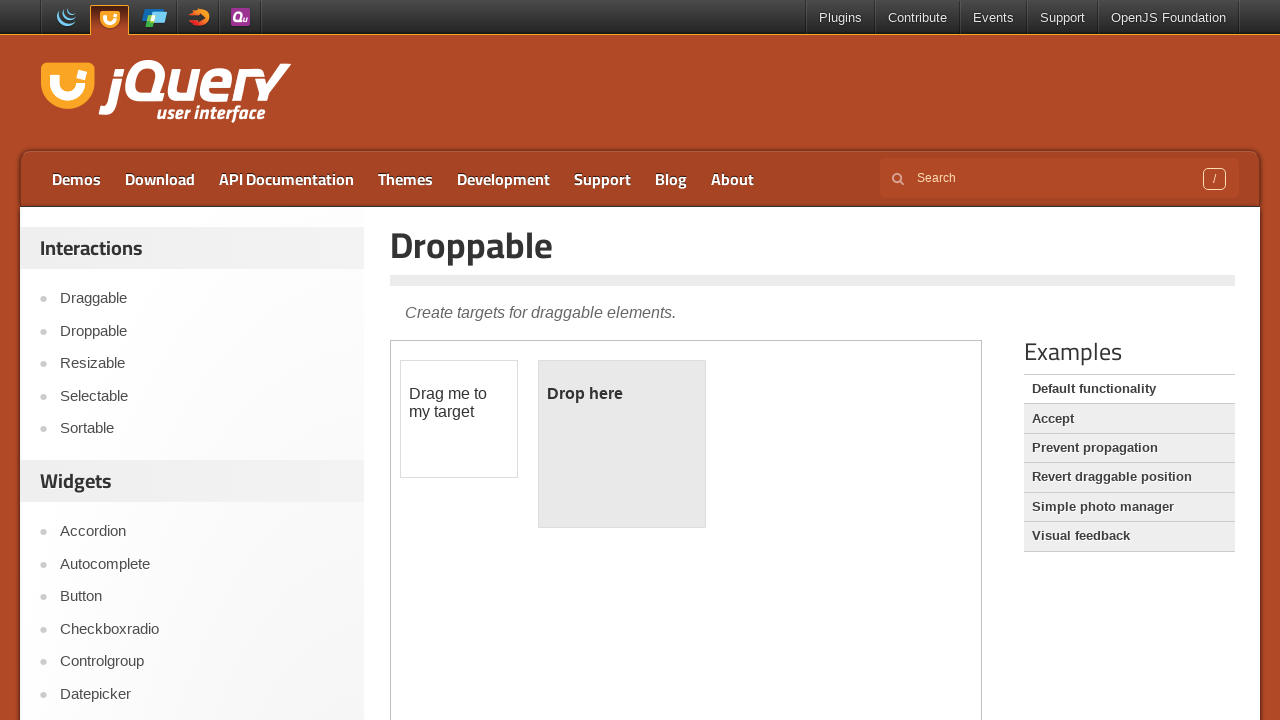

Located the droppable target zone with ID 'droppable'
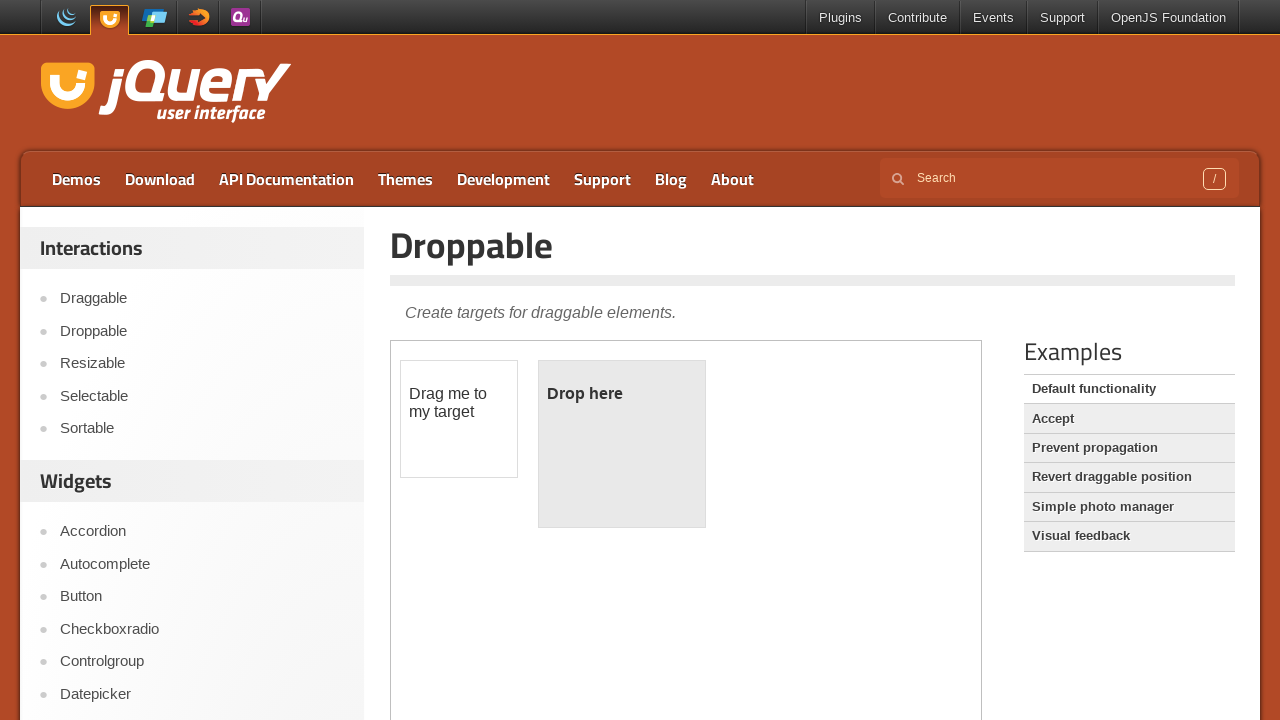

Dragged the draggable element to the droppable target zone at (622, 444)
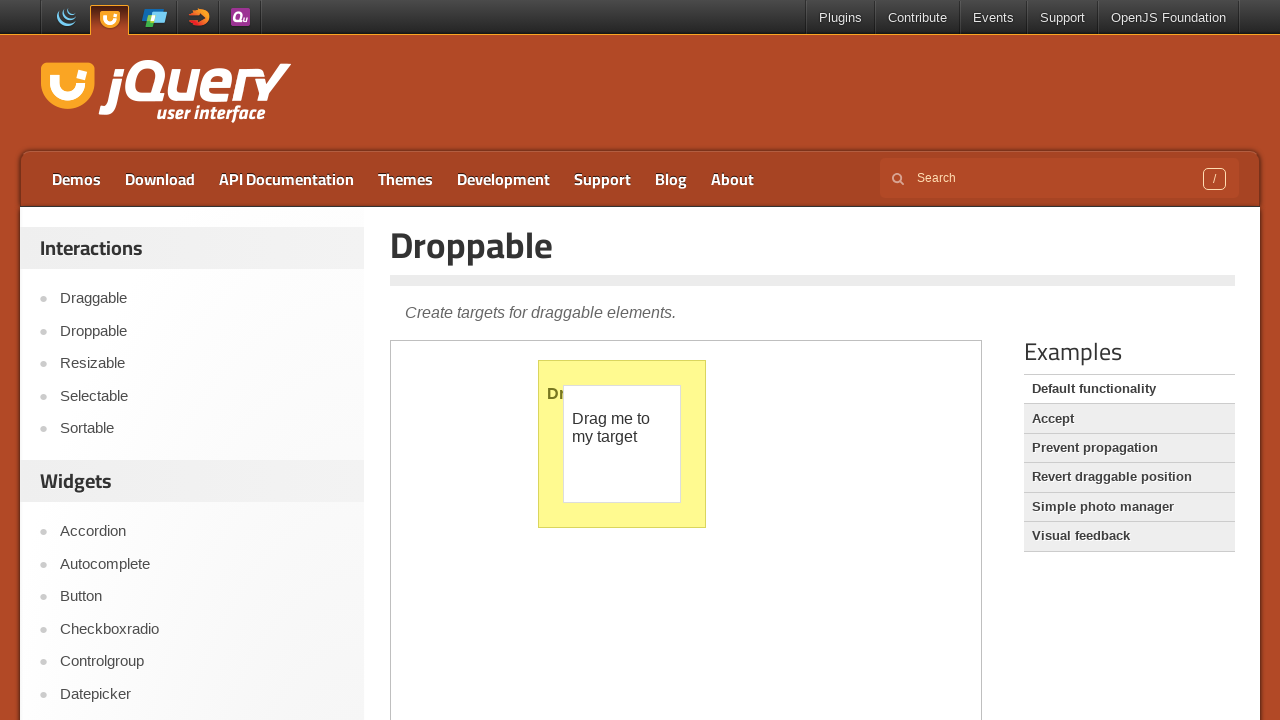

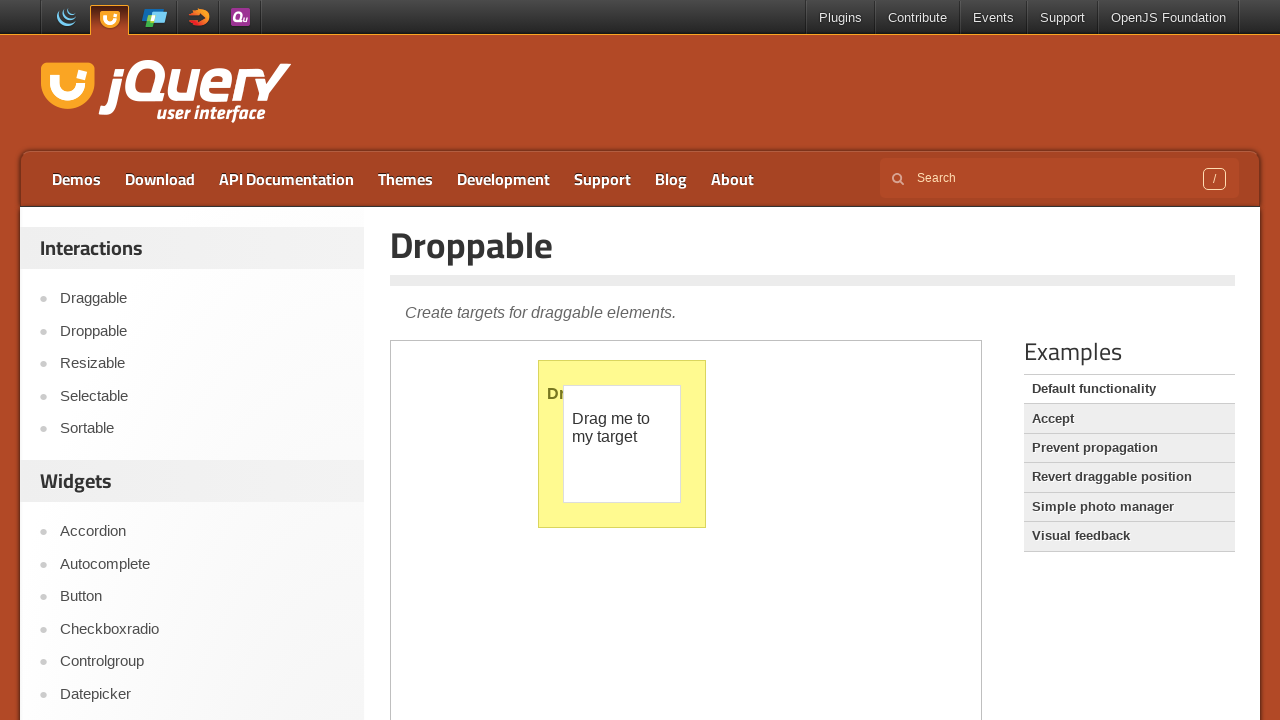